Tests single Bootstrap modal functionality by opening the modal and closing it via the close button

Starting URL: https://www.lambdatest.com/selenium-playground/bootstrap-modal-demo

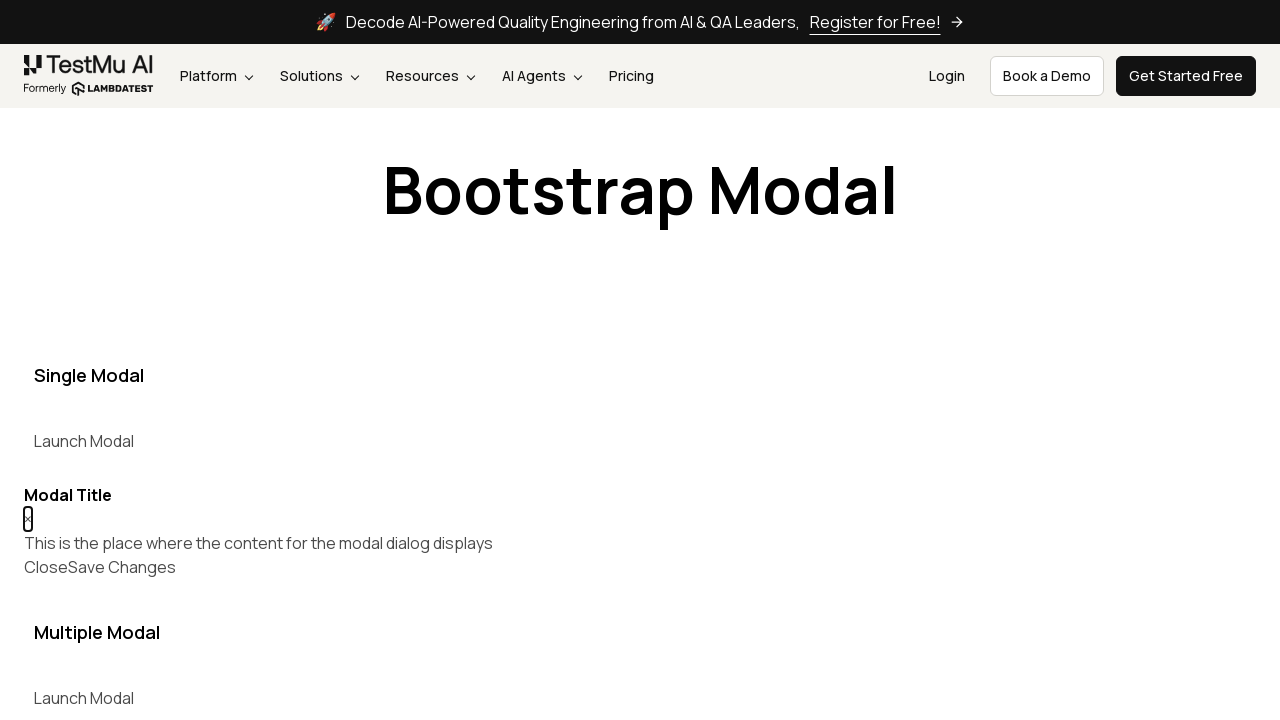

Clicked button to open single modal at (84, 441) on button[data-target='#myModal']
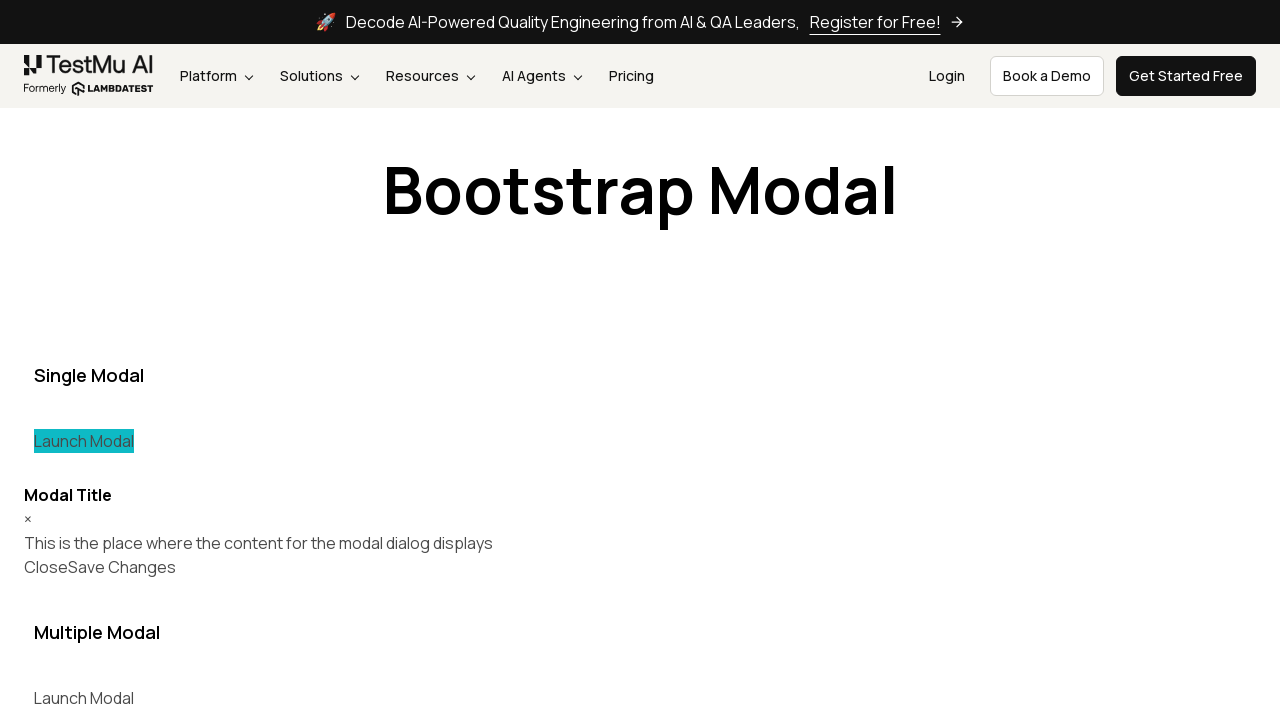

Modal opened and content became visible
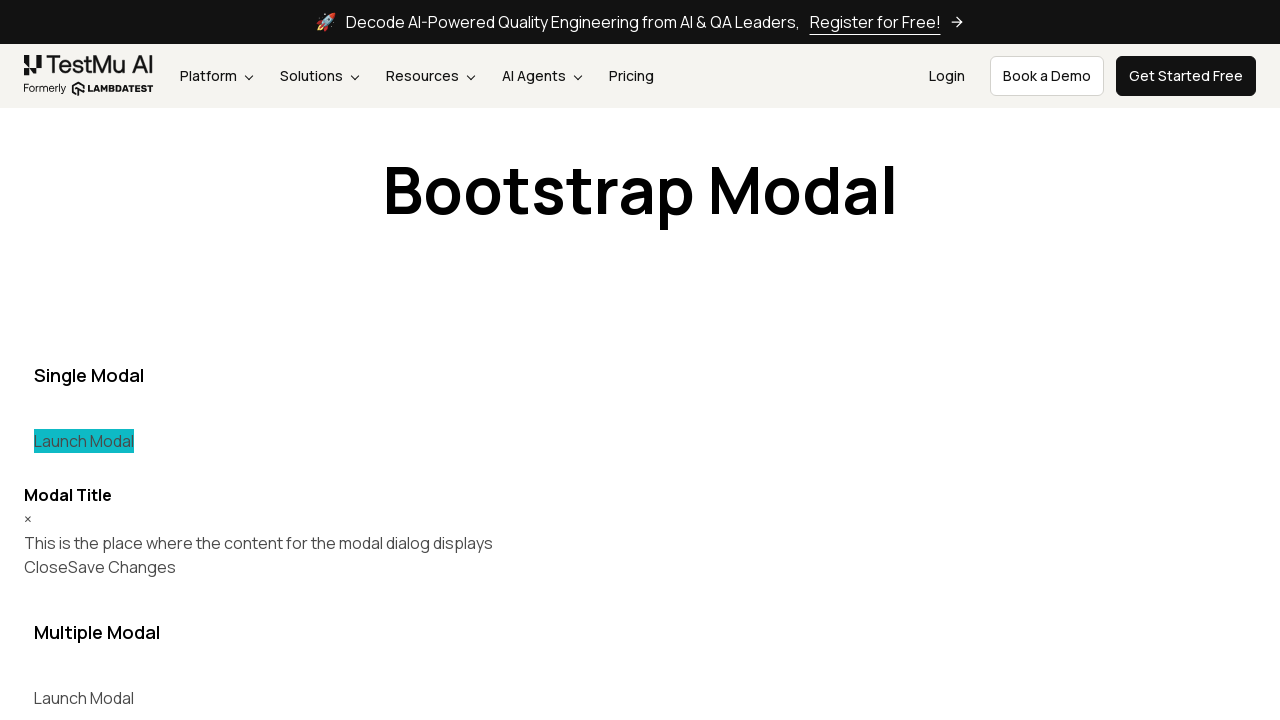

Clicked close button in modal footer at (46, 567) on div[id='myModal'] div[class='modal-footer'] button:nth-child(1)
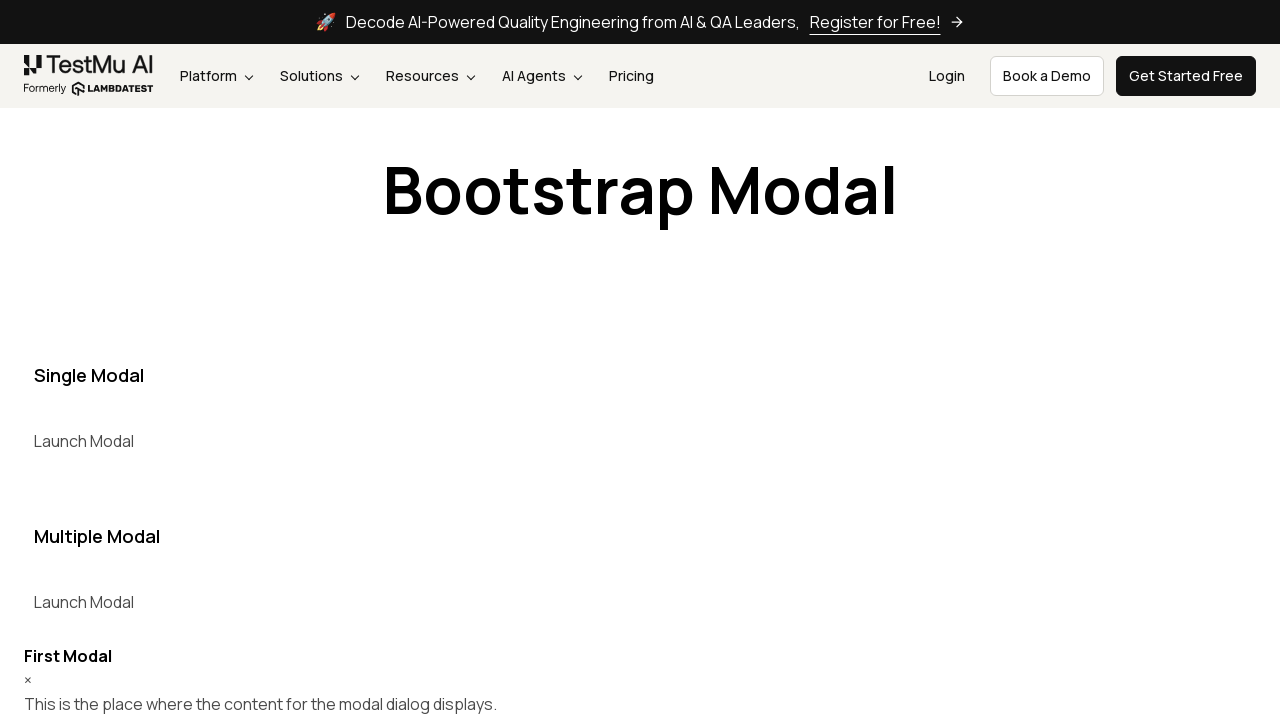

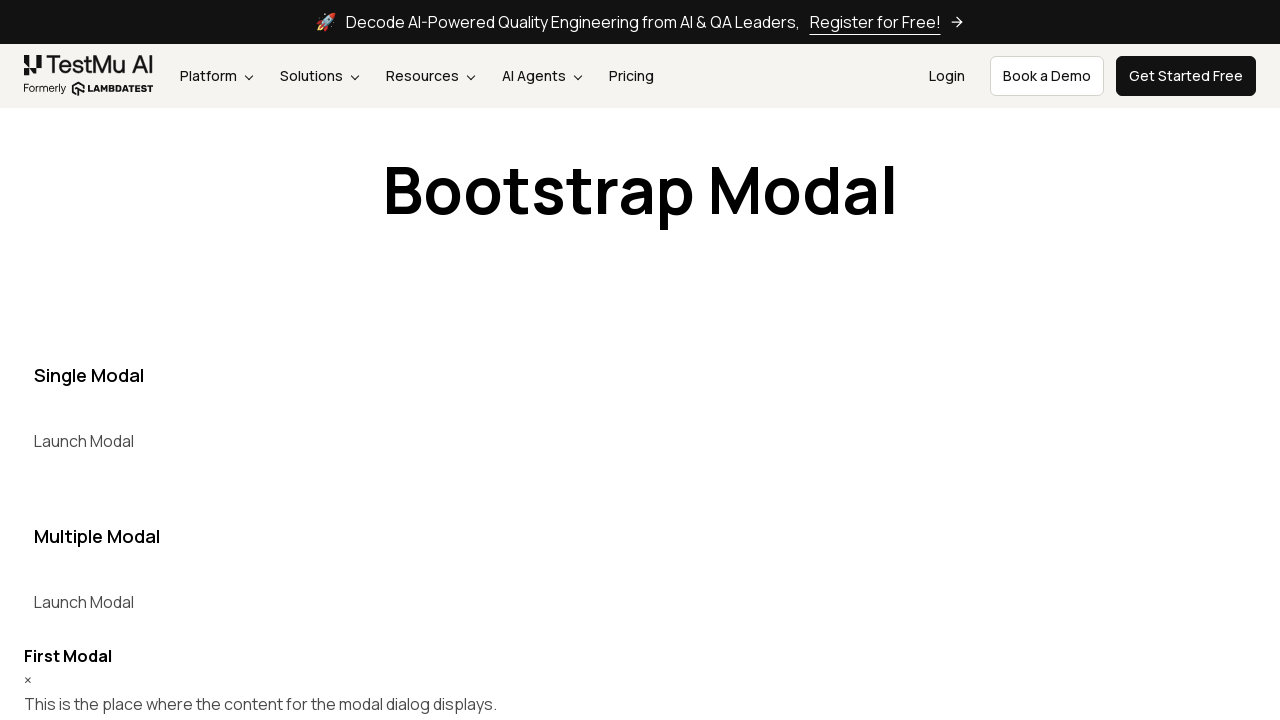